Tests window scrolling functionality by scrolling down the page using JavaScript scroll methods

Starting URL: https://www.redbus.in/

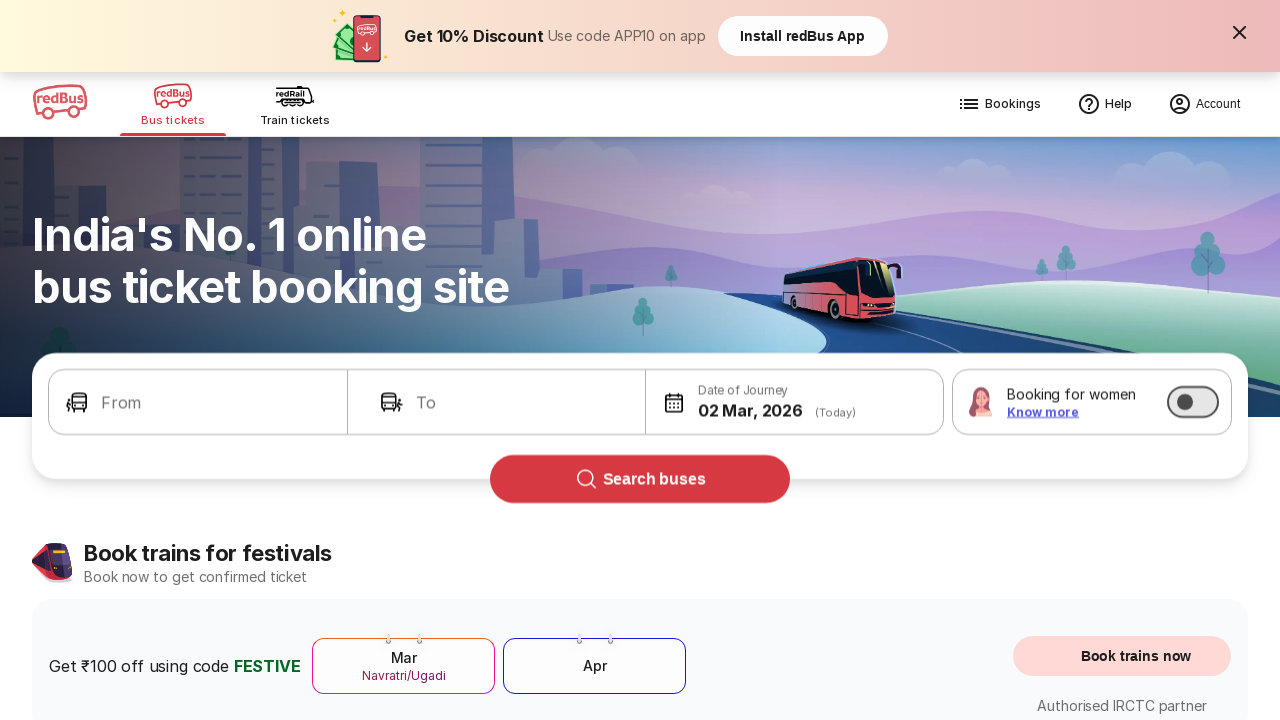

Scrolled down by 500 pixels using window.scrollBy()
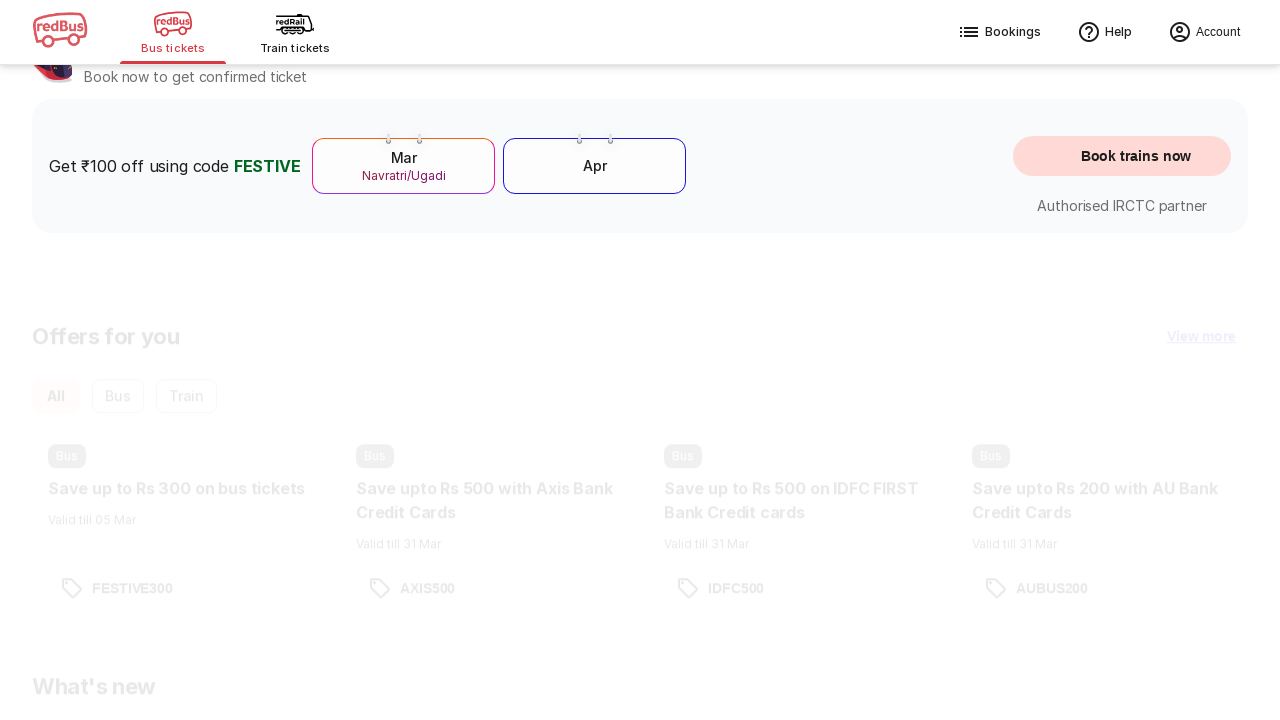

Scrolled to position 2500 pixels from top using window.scrollTo()
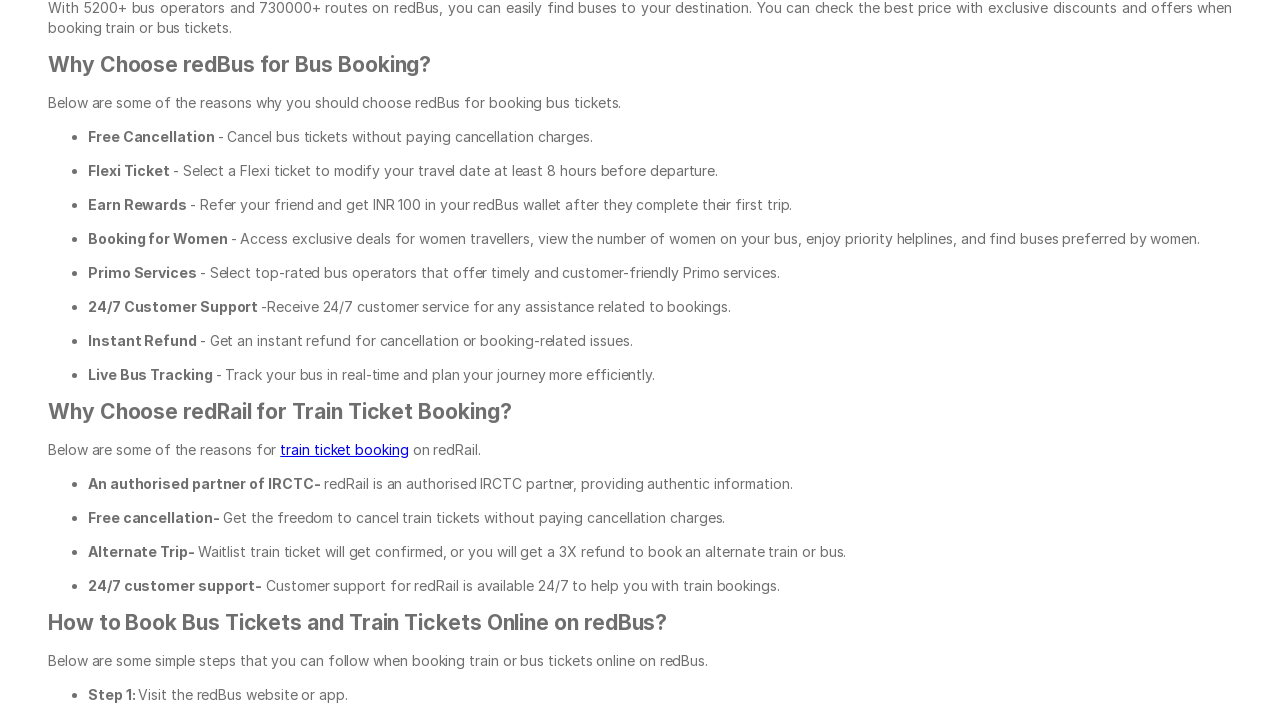

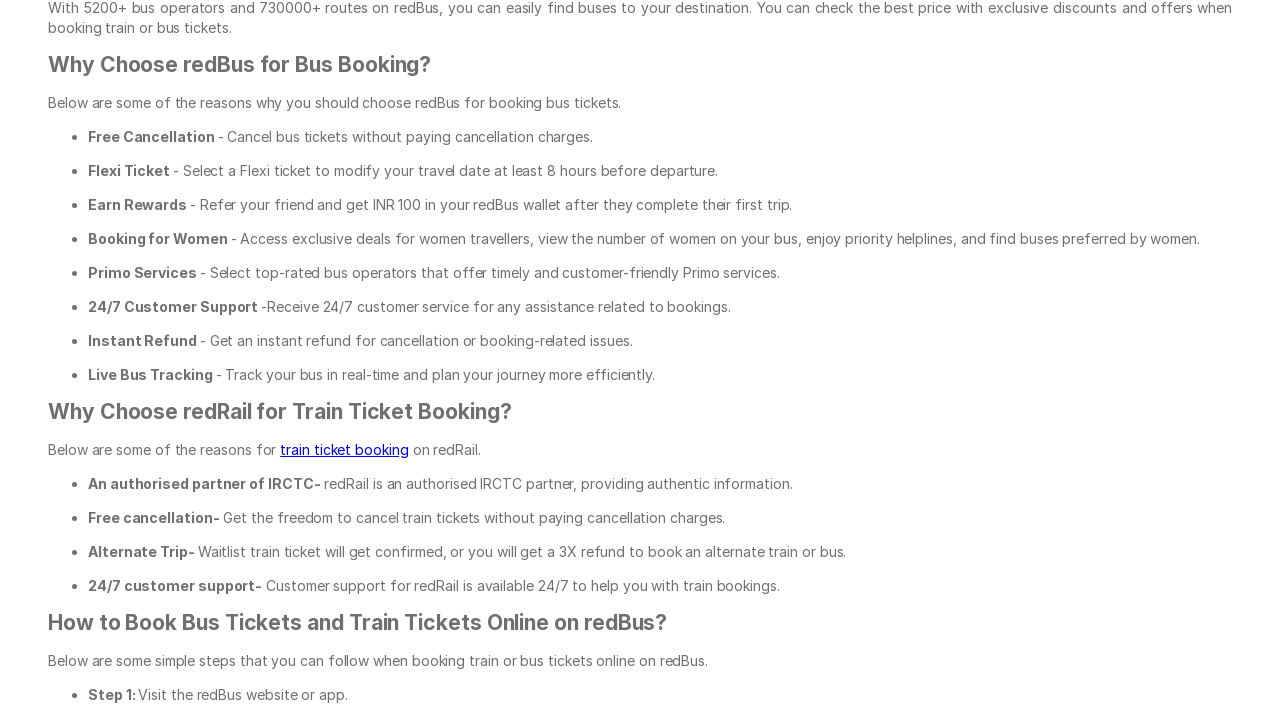